Tests navigation through the Browse Languages menu to the B submenu and verifies the header text displays "Category B".

Starting URL: https://www.99-bottles-of-beer.net/

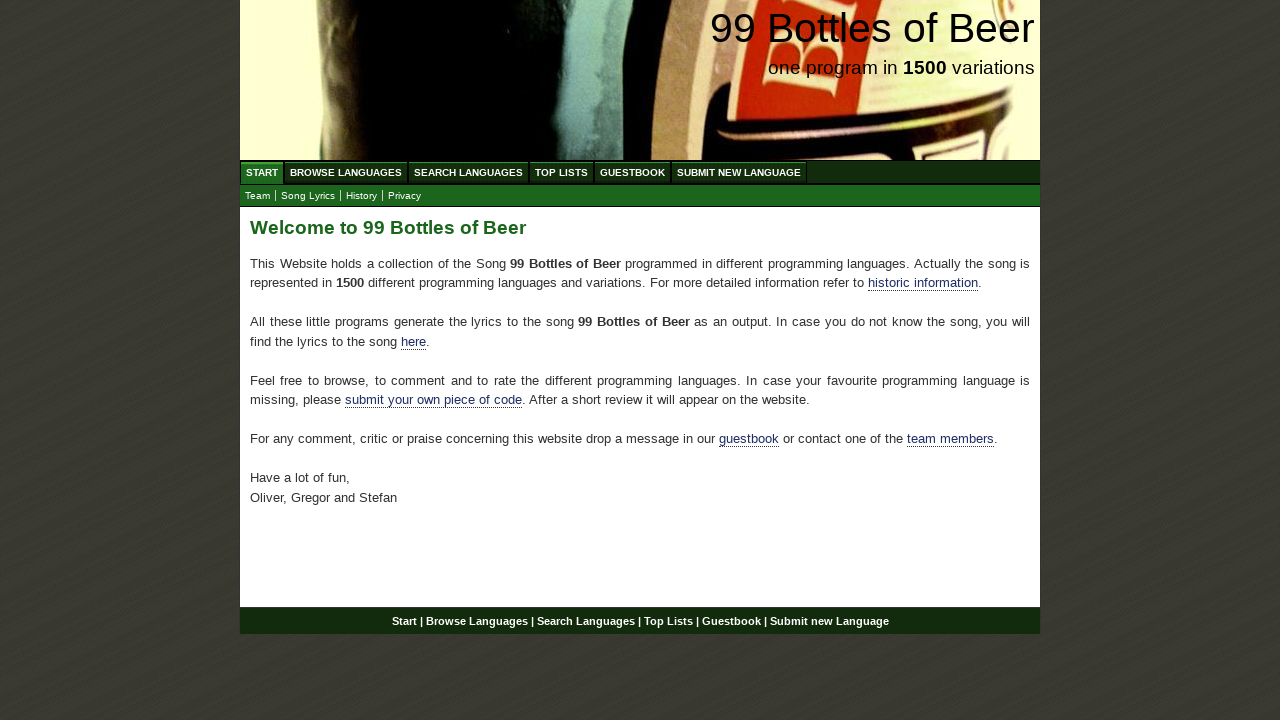

Clicked on Browse Languages menu at (346, 172) on xpath=//div[@id='navigation']/ul/li/a[@href='/abc.html']
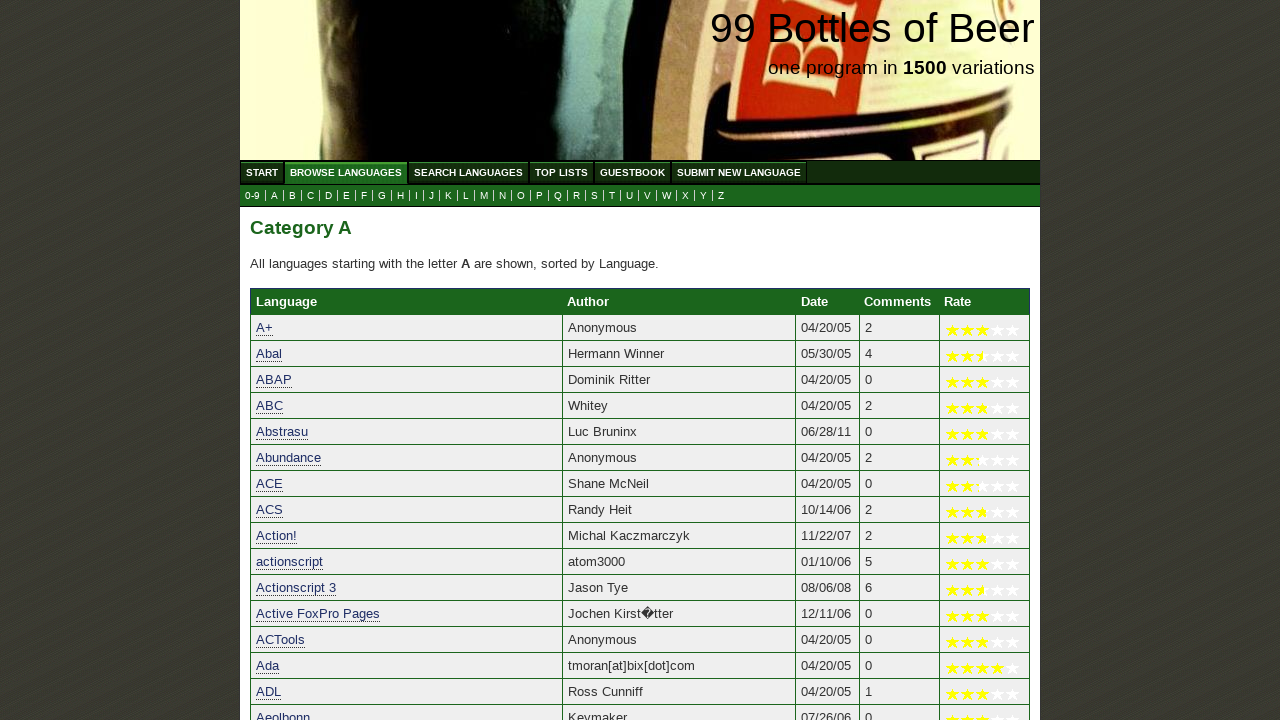

Clicked on B submenu at (292, 196) on xpath=//ul[@id='submenu']/li/a[@href='b.html']
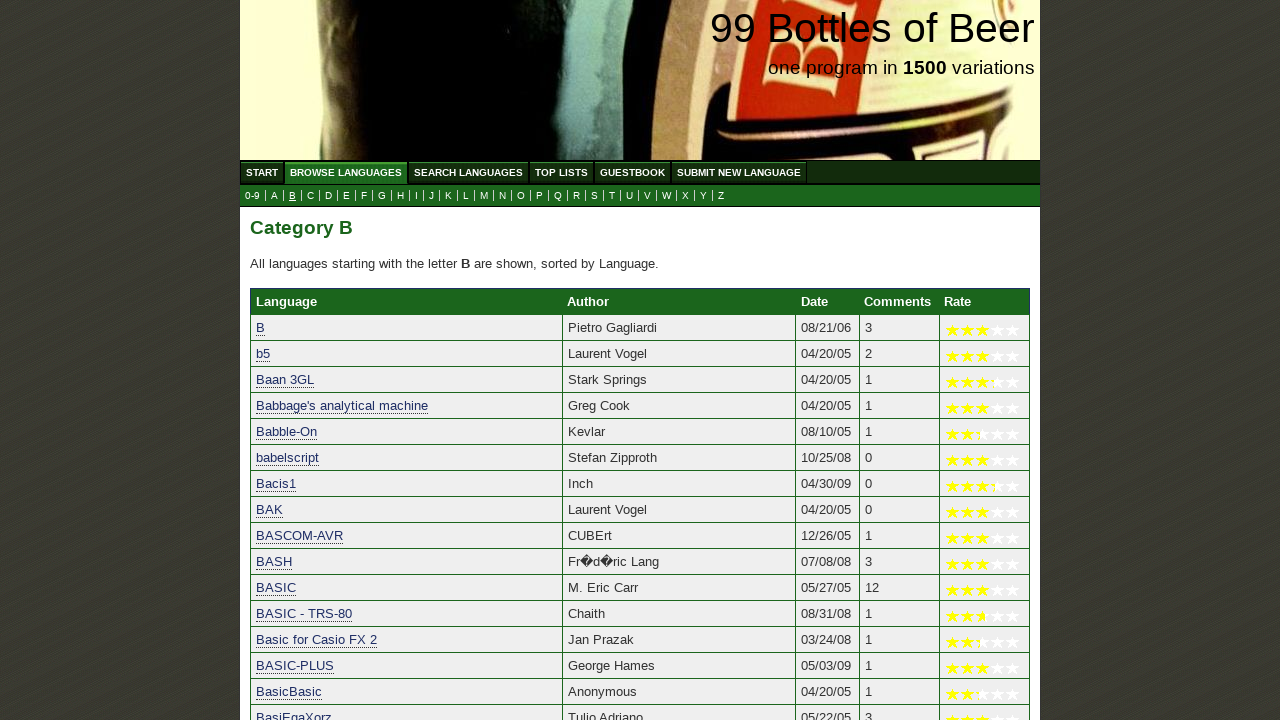

Category B header became visible, verifying header text displays 'Category B'
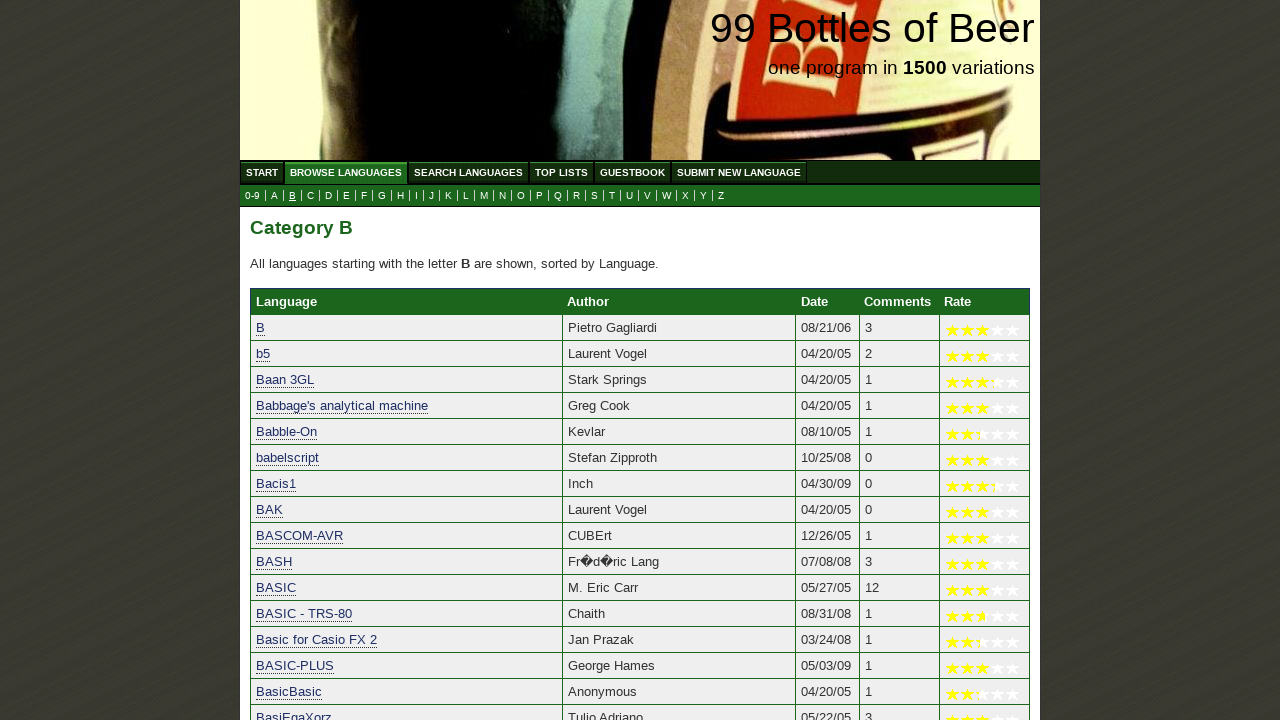

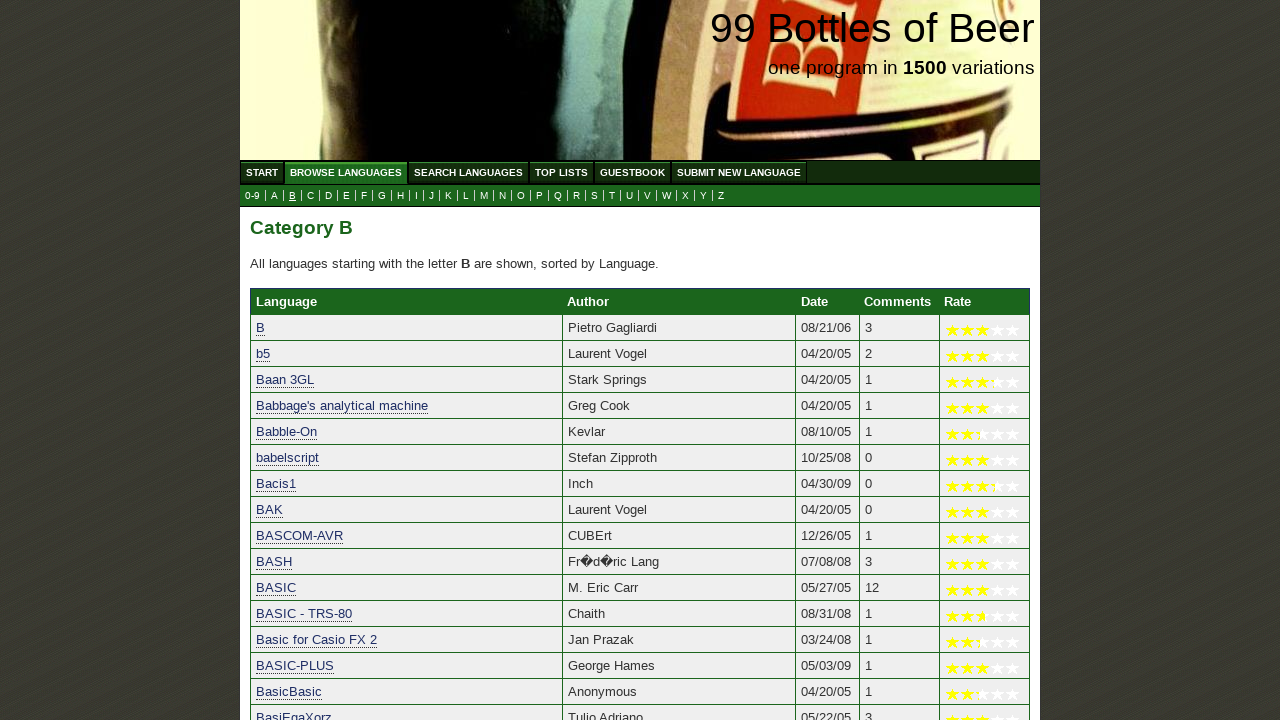